Tests AJAX functionality by clicking a button that triggers an AJAX request and waiting for the success message to appear in the content area.

Starting URL: http://www.uitestingplayground.com/ajax

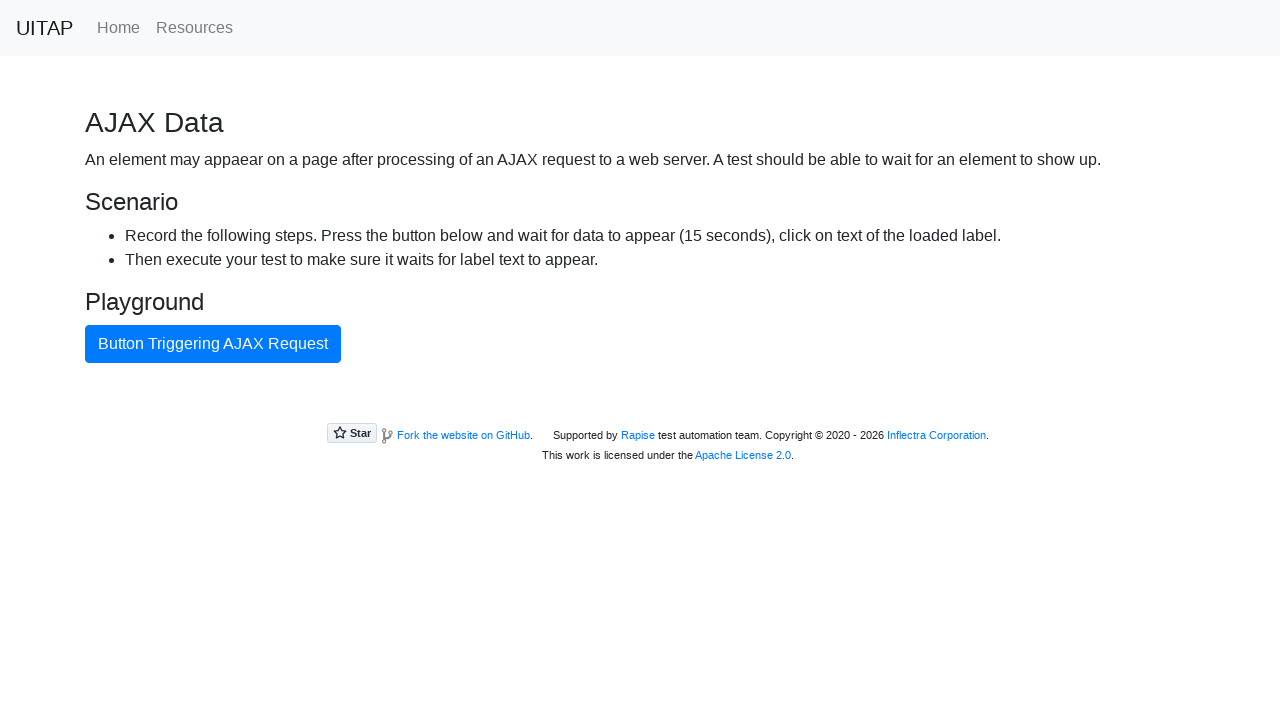

Clicked the AJAX button to trigger the request at (213, 344) on #ajaxButton
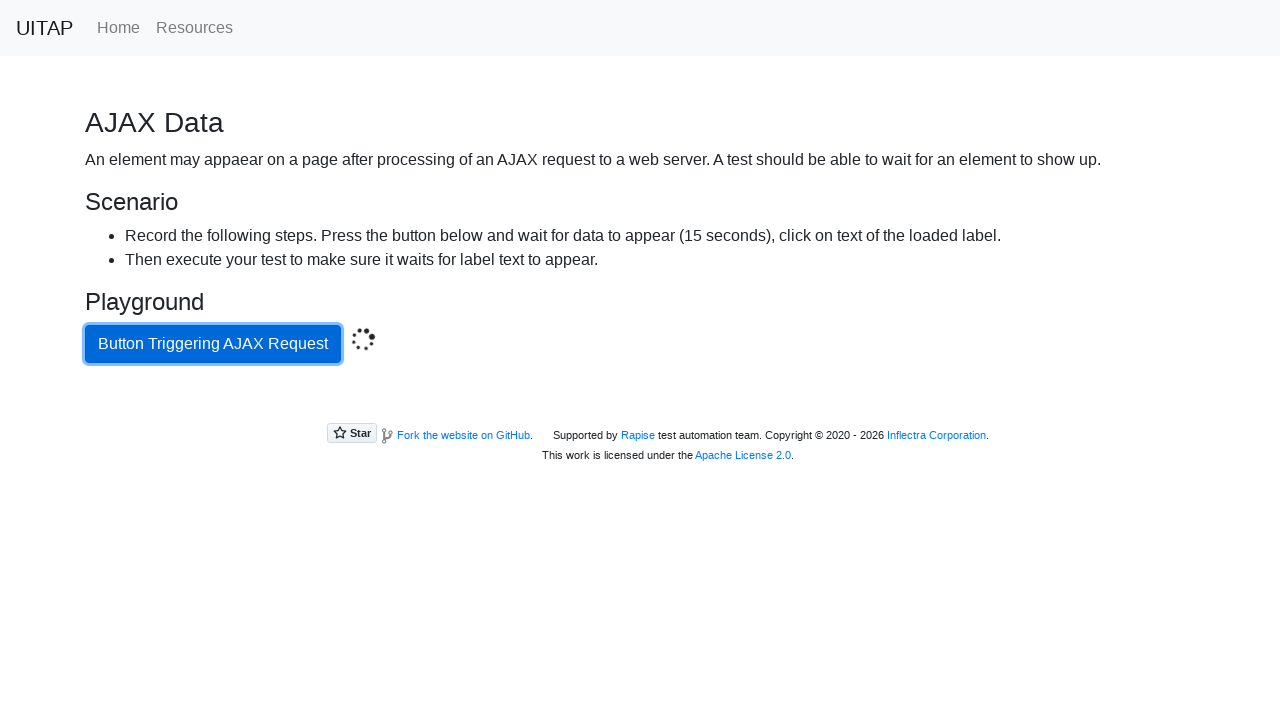

Success message appeared in the content area after AJAX completed
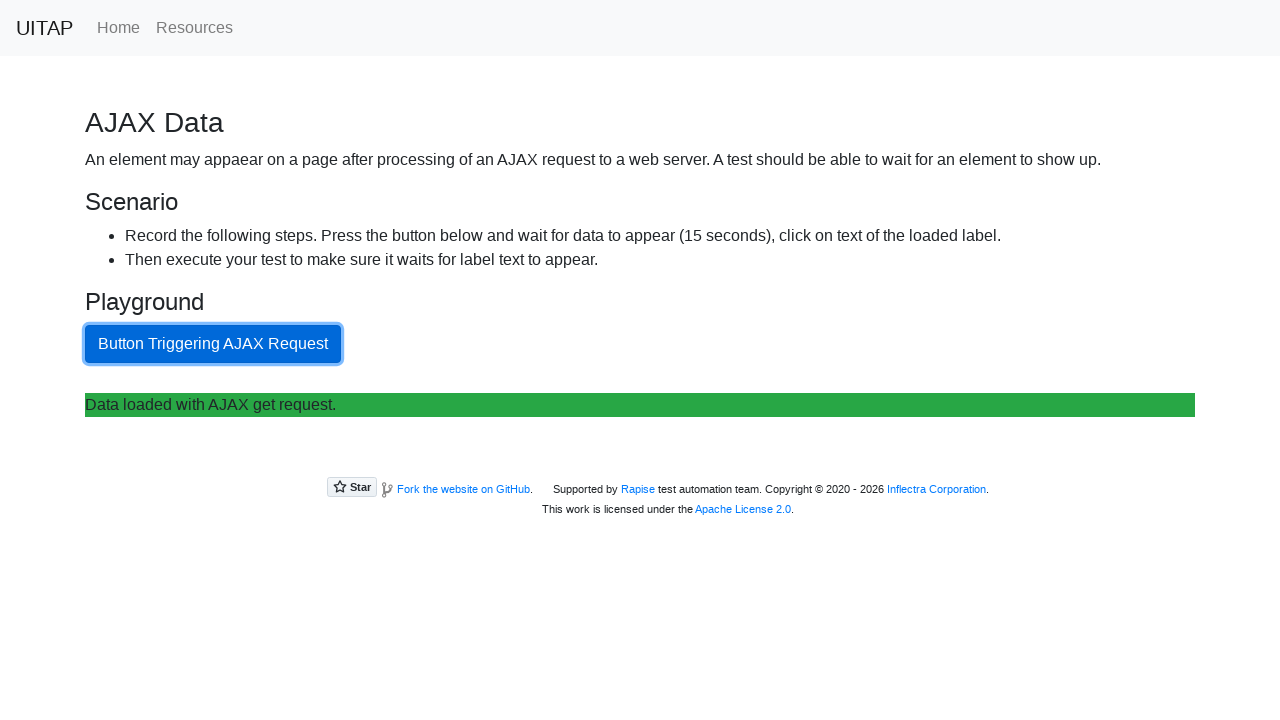

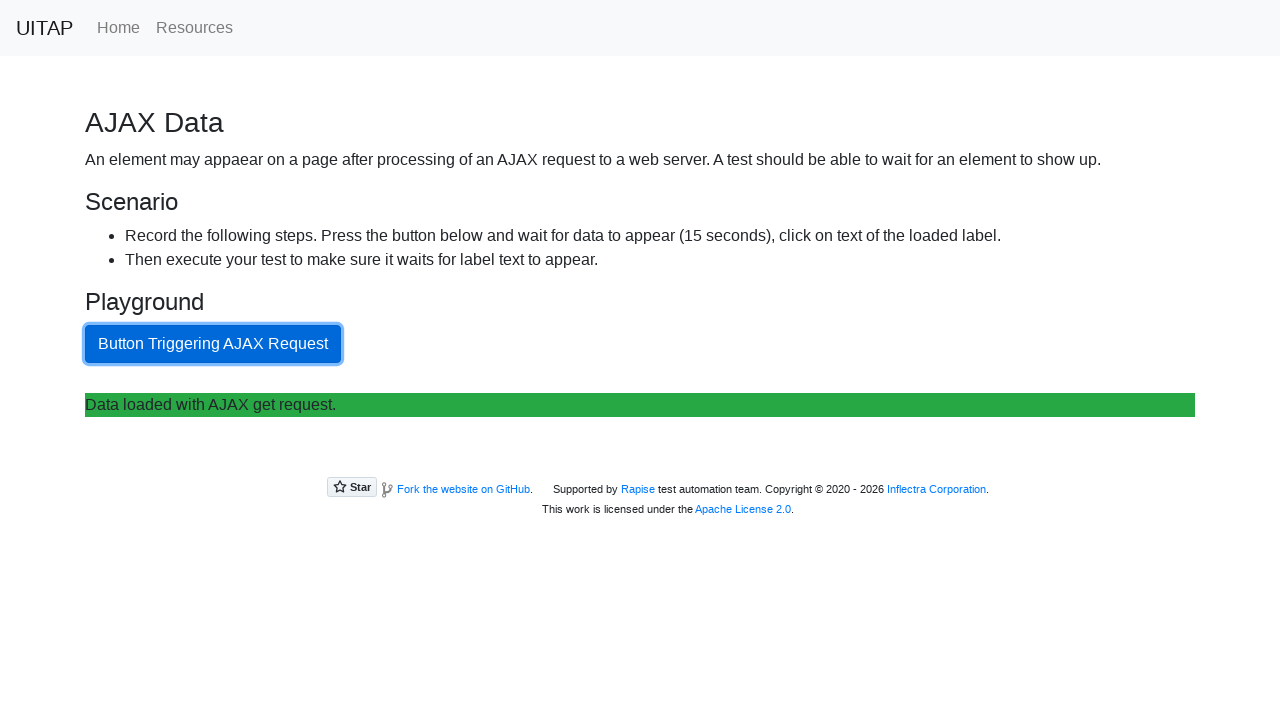